Tests confirm dialog handling by accepting and dismissing confirm boxes and verifying the appropriate output messages

Starting URL: http://atidcollege.co.il/Xamples/ex_switch_navigation.html

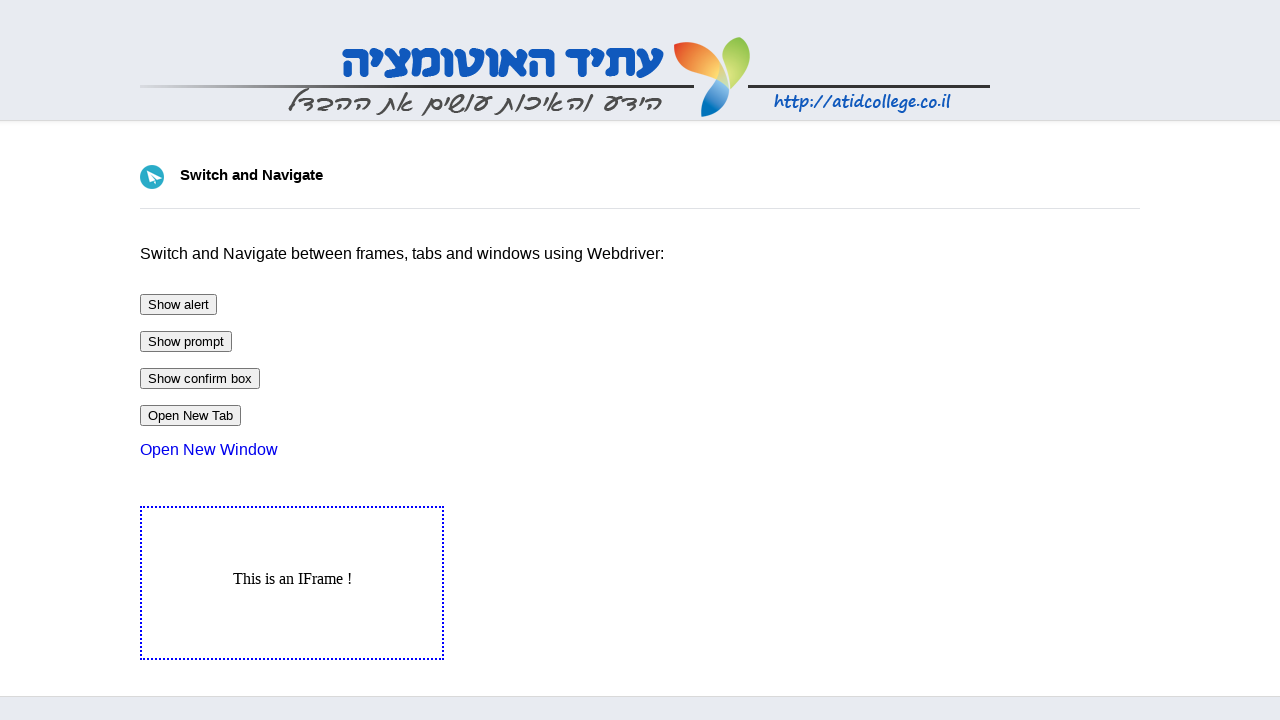

Set up dialog handler to accept the next confirm box
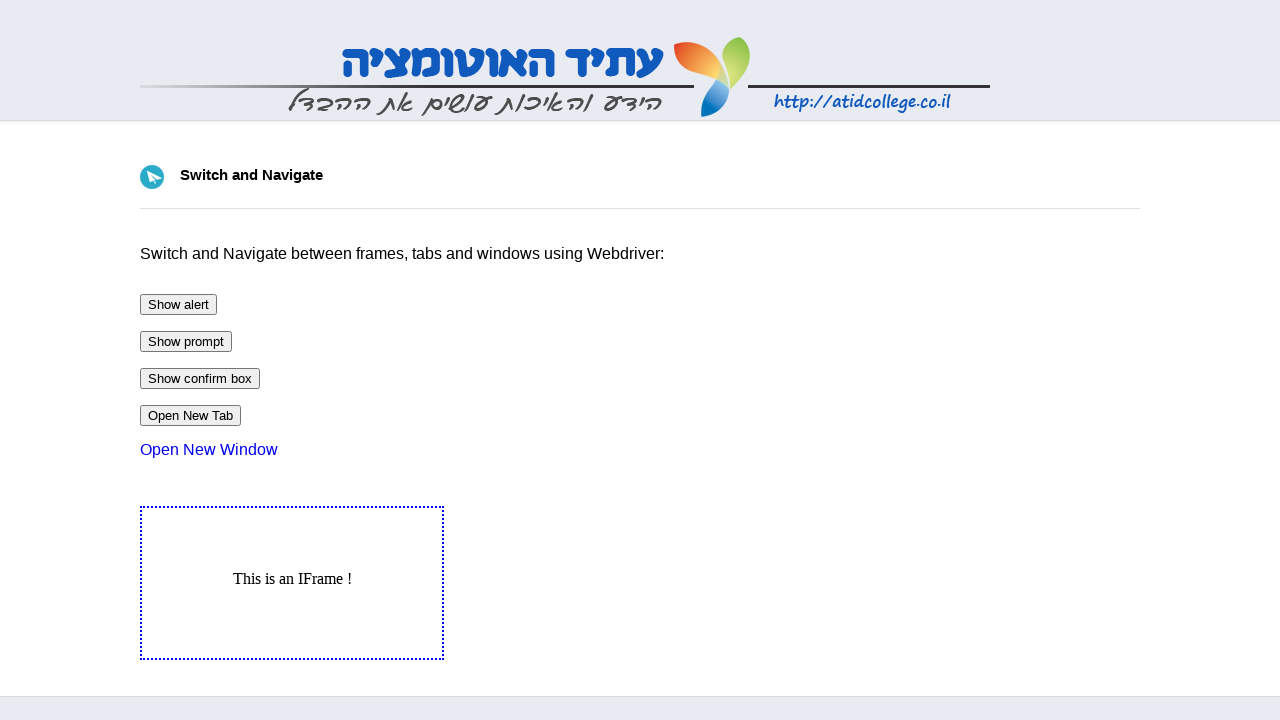

Clicked confirm button to trigger first confirm dialog at (200, 378) on #btnConfirm
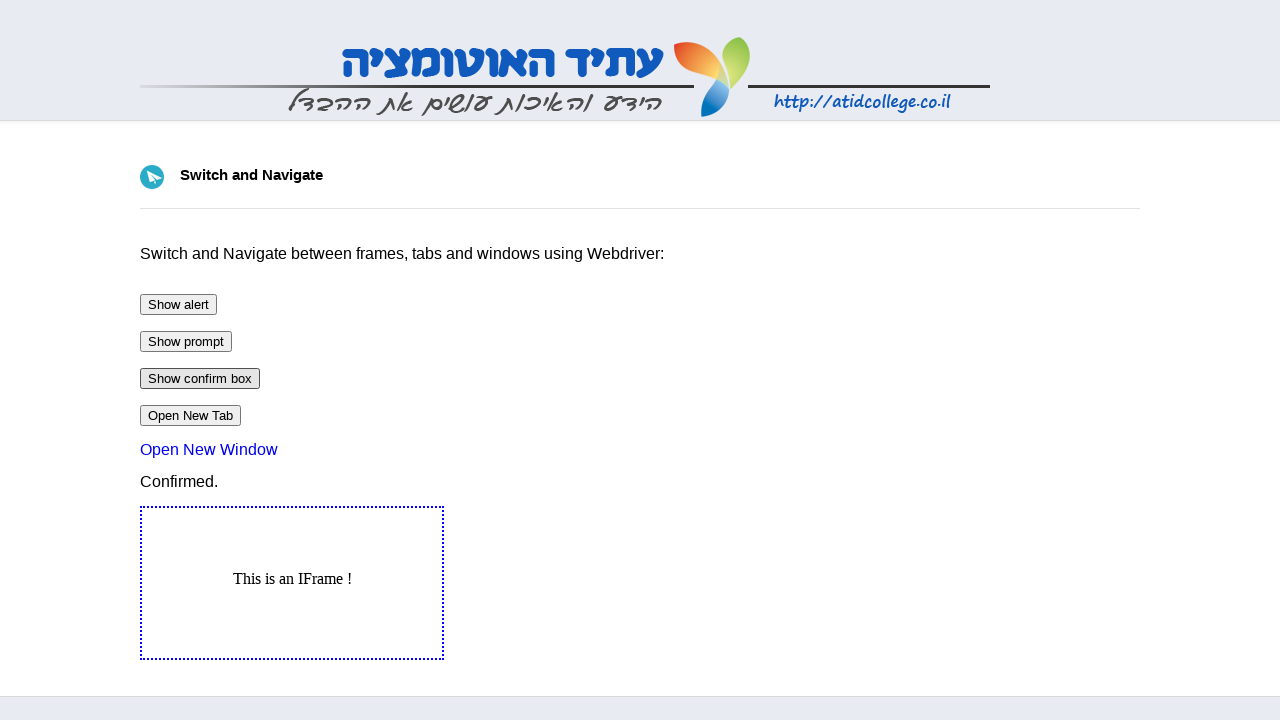

Verified output message 'Confirmed.' appeared after accepting confirm dialog
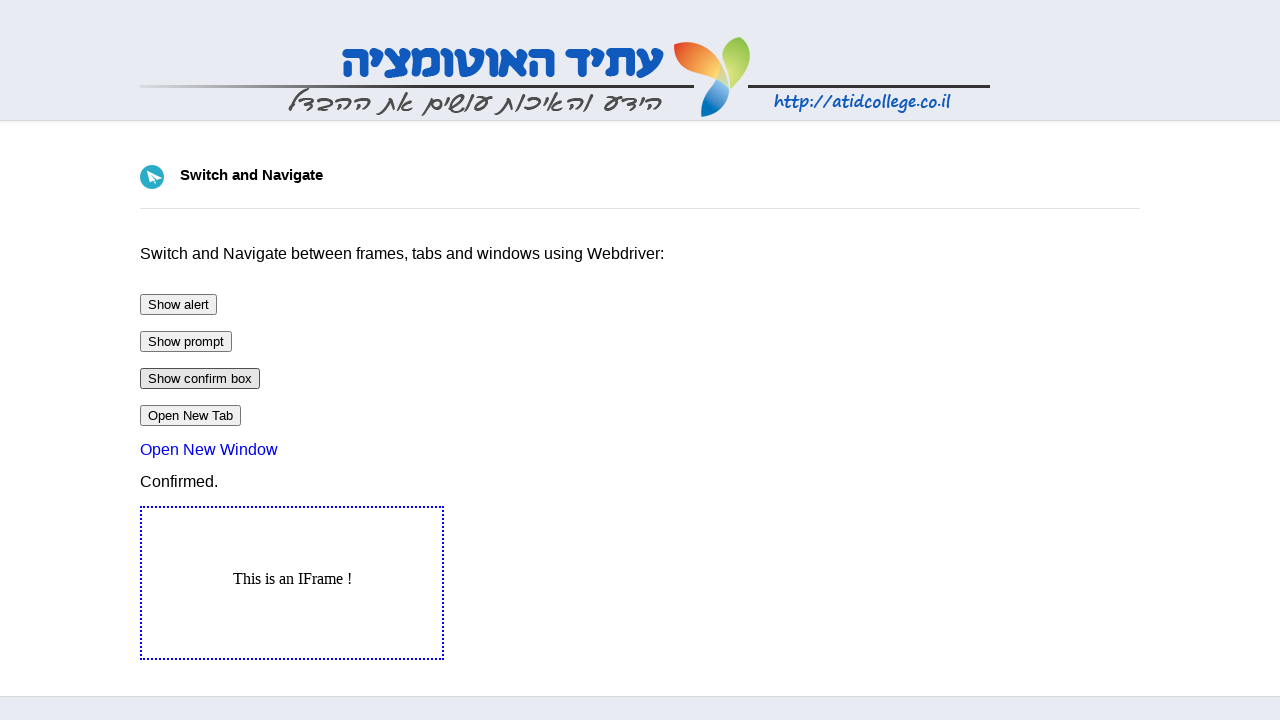

Set up dialog handler to dismiss the next confirm box
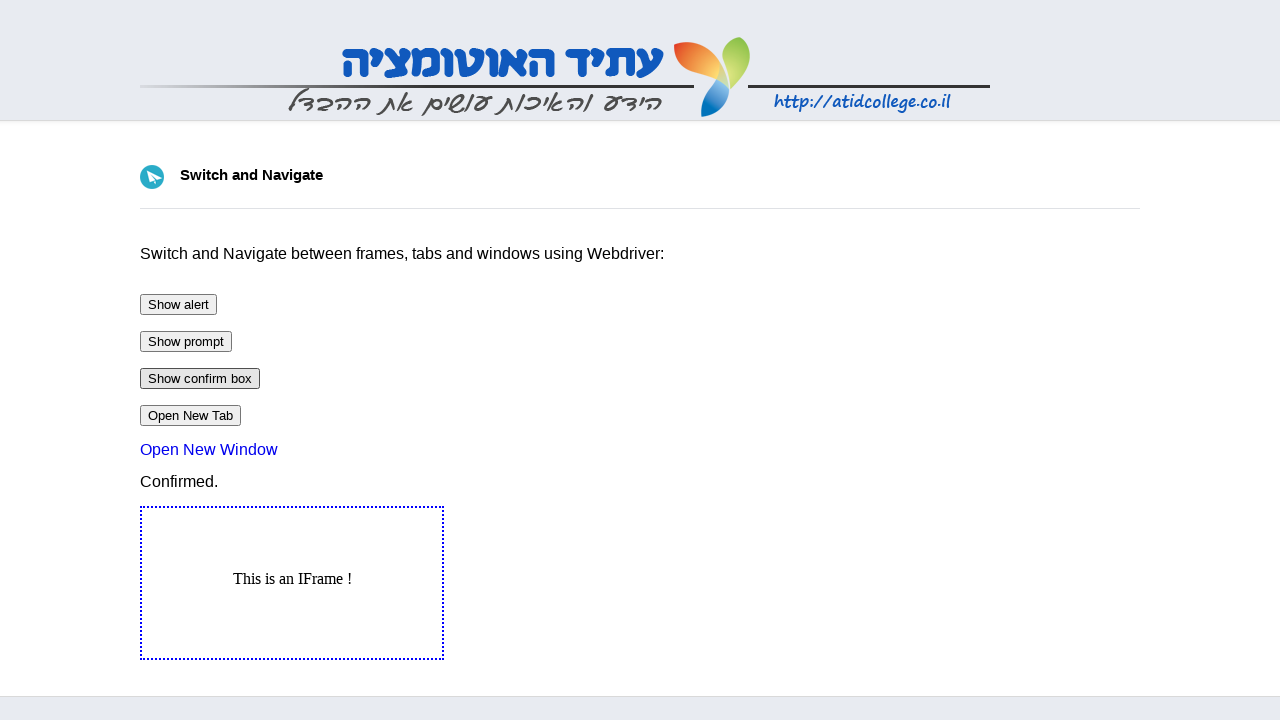

Clicked confirm button to trigger second confirm dialog at (200, 378) on #btnConfirm
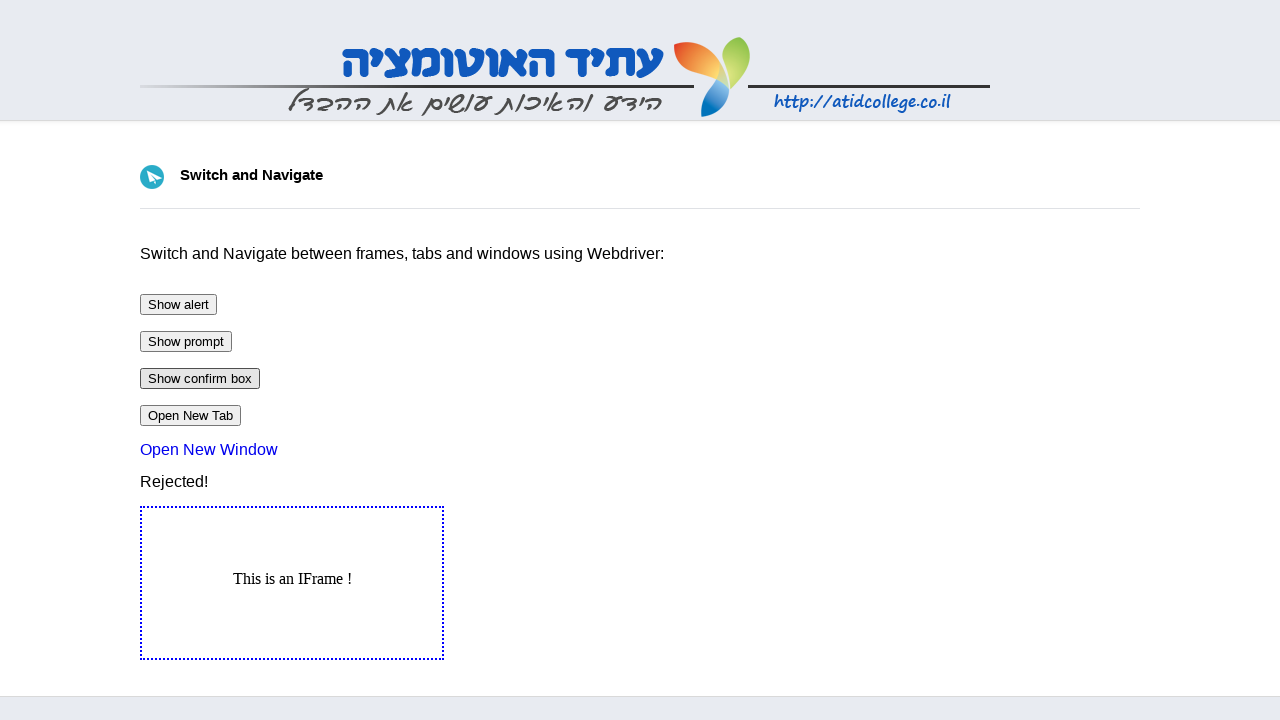

Verified output message 'Rejected!' appeared after dismissing confirm dialog
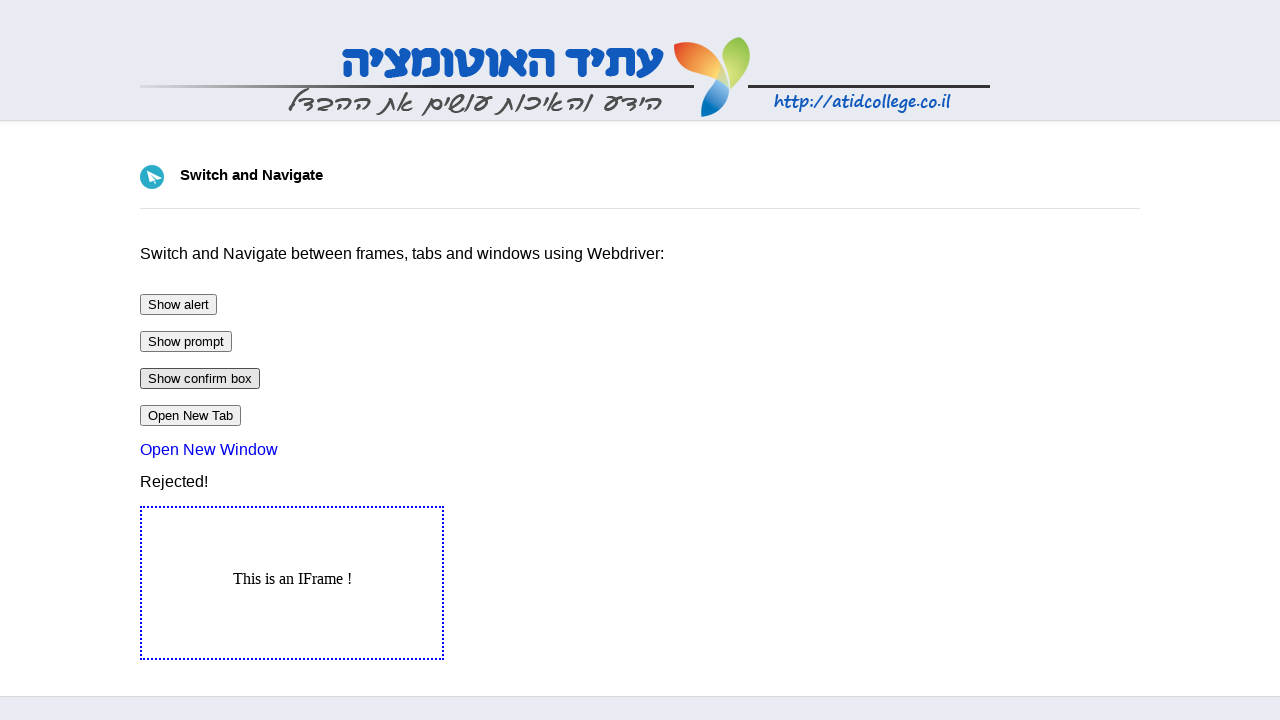

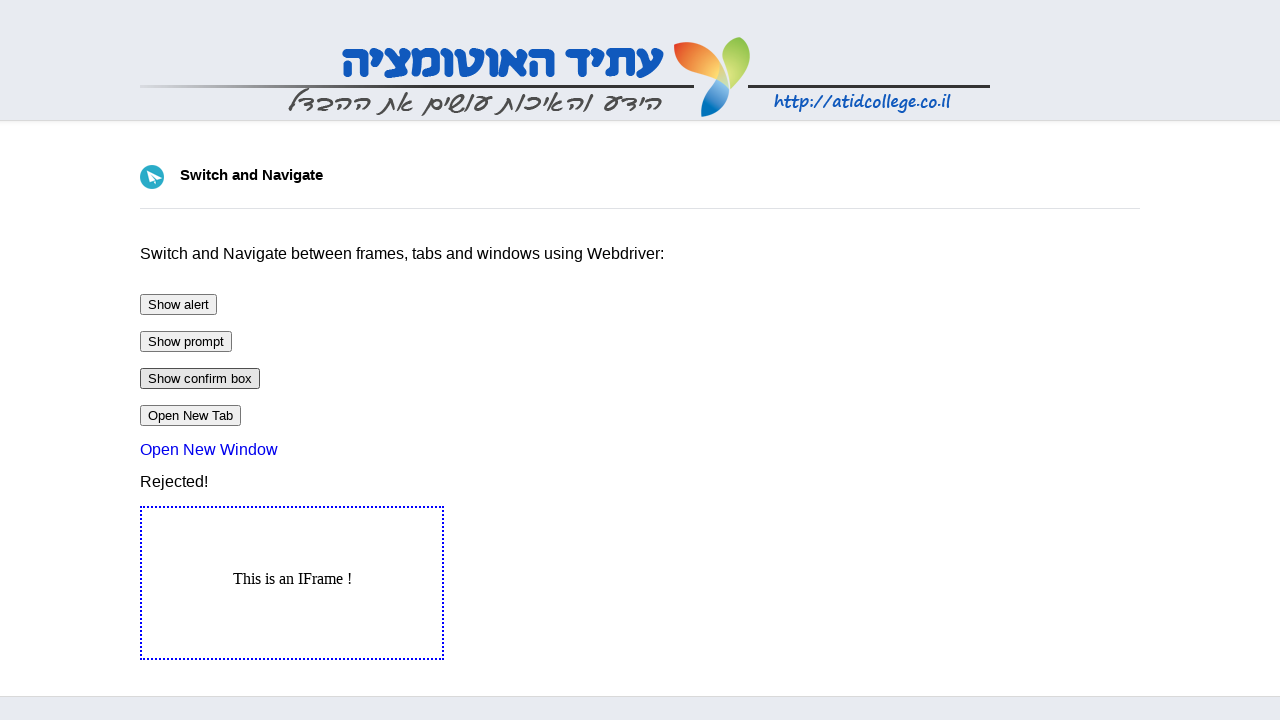